Tests dynamic loading page by clicking through to load hidden content, clicking a Start button, and verifying "Hello World!" text appears after loading completes.

Starting URL: https://the-internet.herokuapp.com/

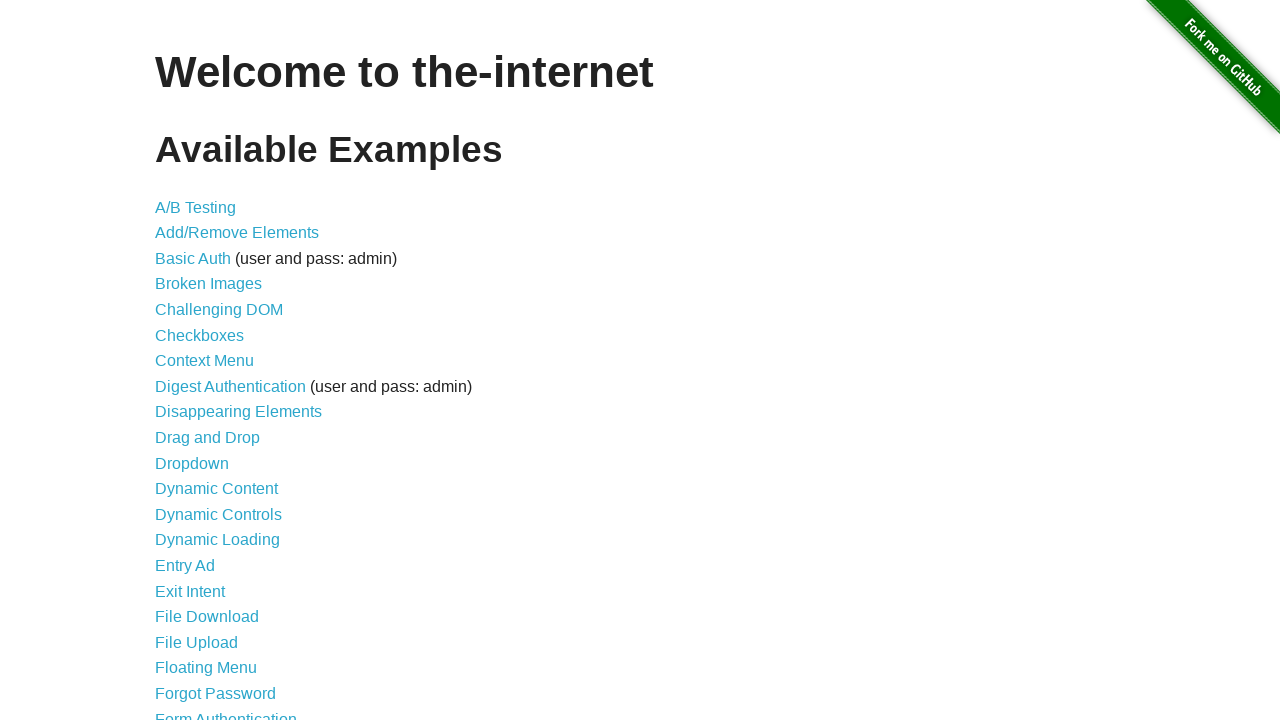

Clicked on Dynamic Loading link at (218, 540) on xpath=//div[@id='content']/ul//a[@href='/dynamic_loading']
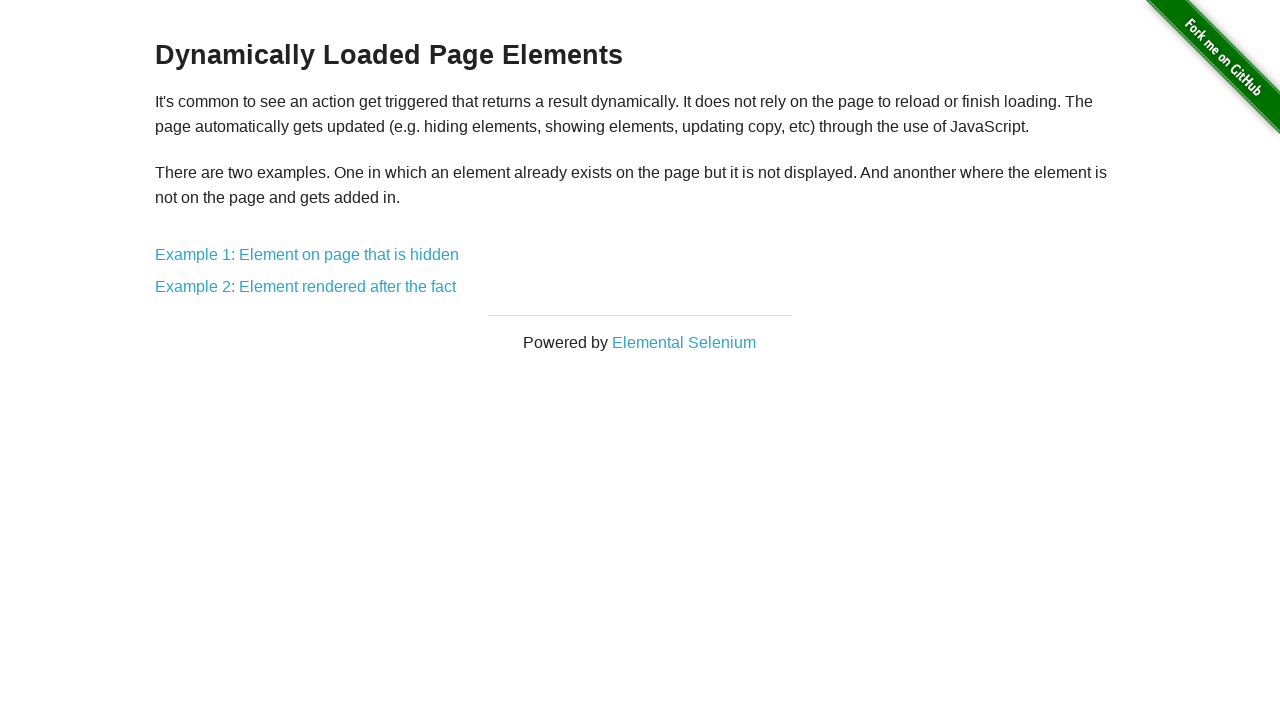

Navigated to Example 1: Element on page that is hidden at (307, 255) on xpath=//div[@id='content']//a[@href='/dynamic_loading/1']
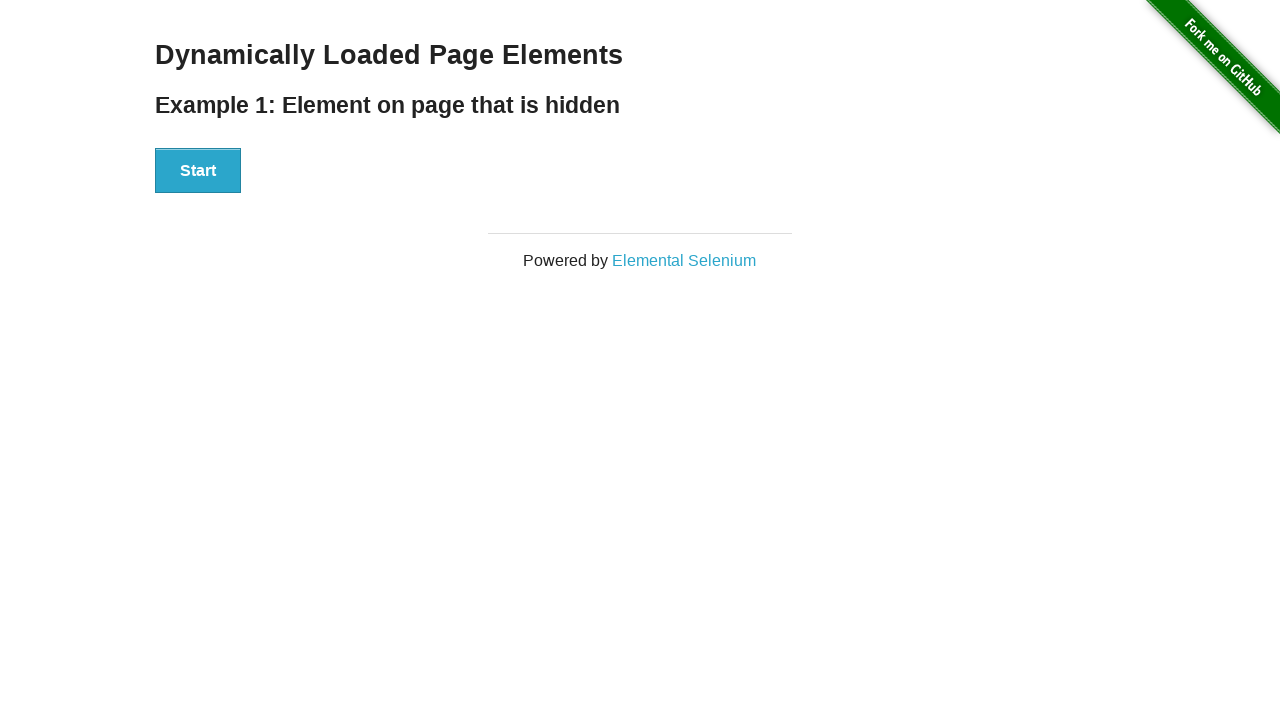

Clicked the Start button to trigger dynamic loading at (198, 171) on xpath=//div[@id='start']/button[.='Start']
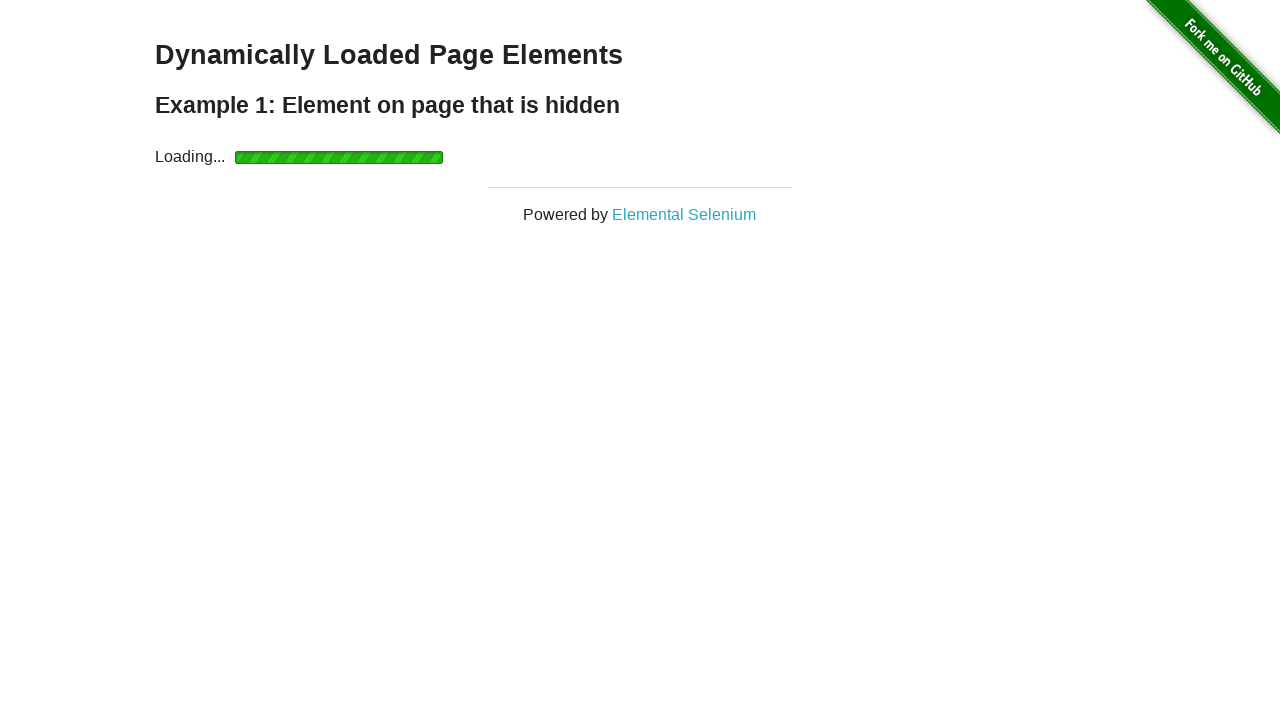

Waited for finish element to become visible after loading
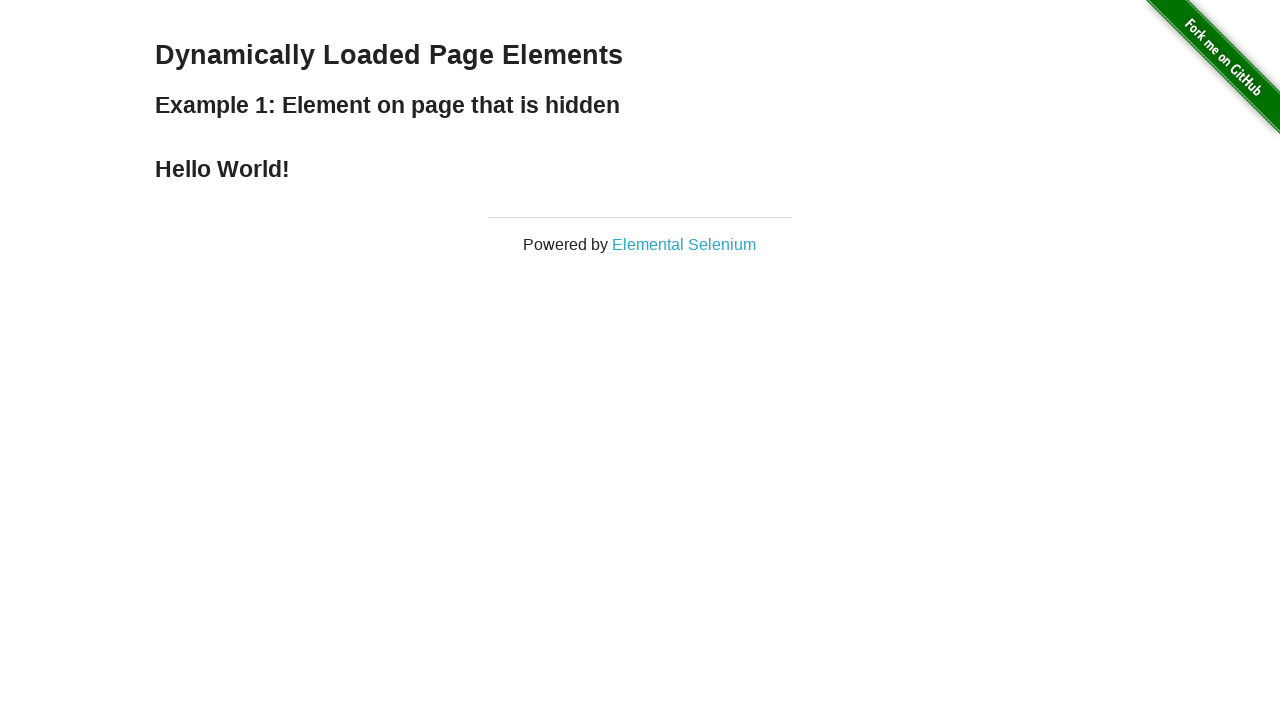

Retrieved text content from finish element
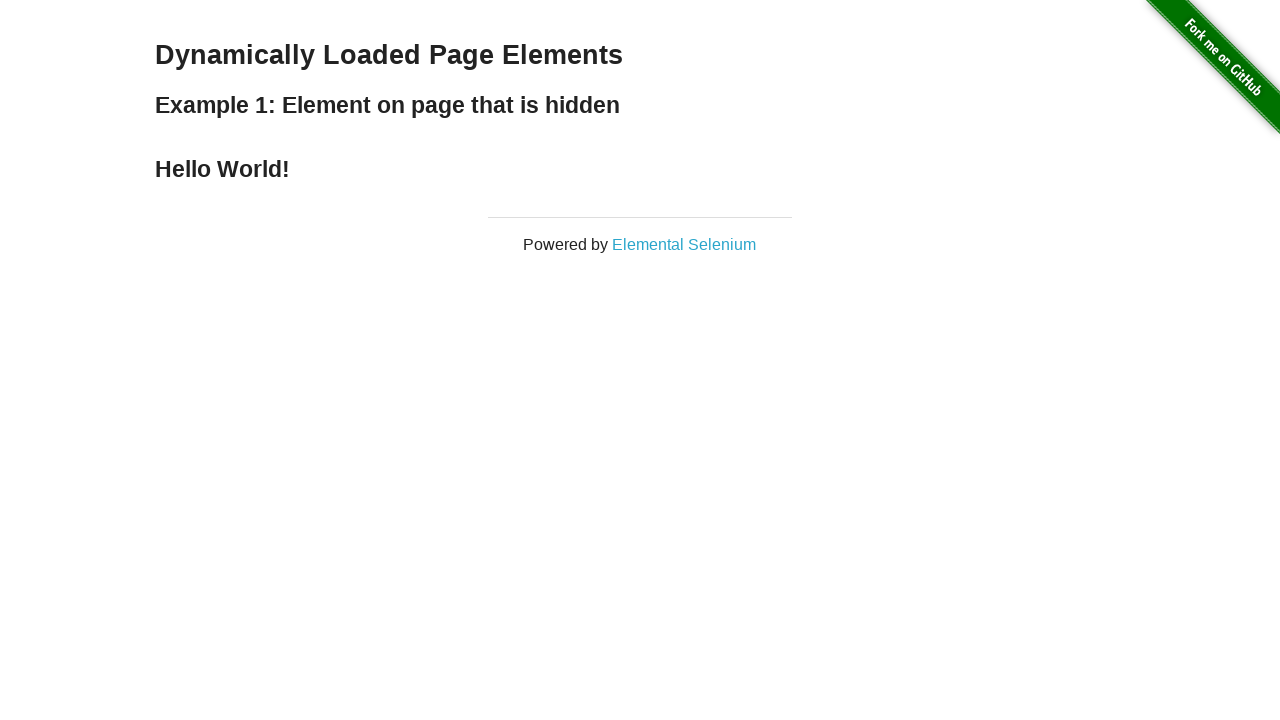

Verified that finish element contains 'Hello World!' text
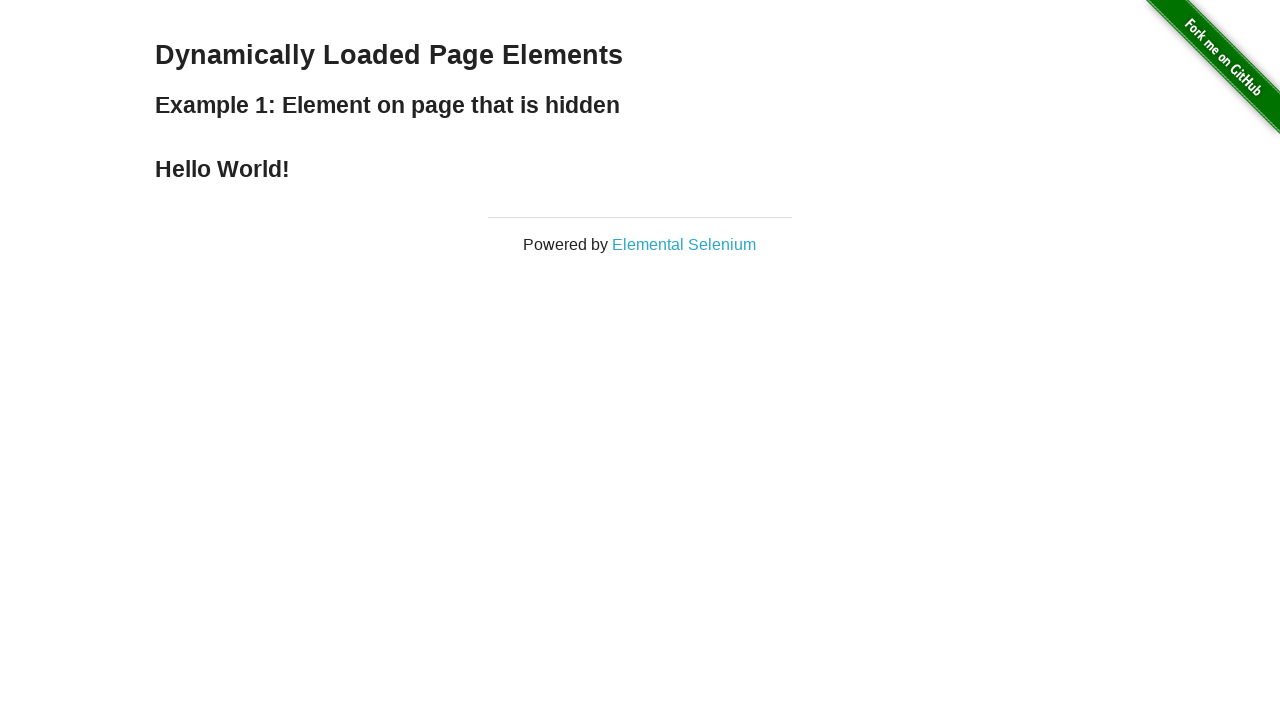

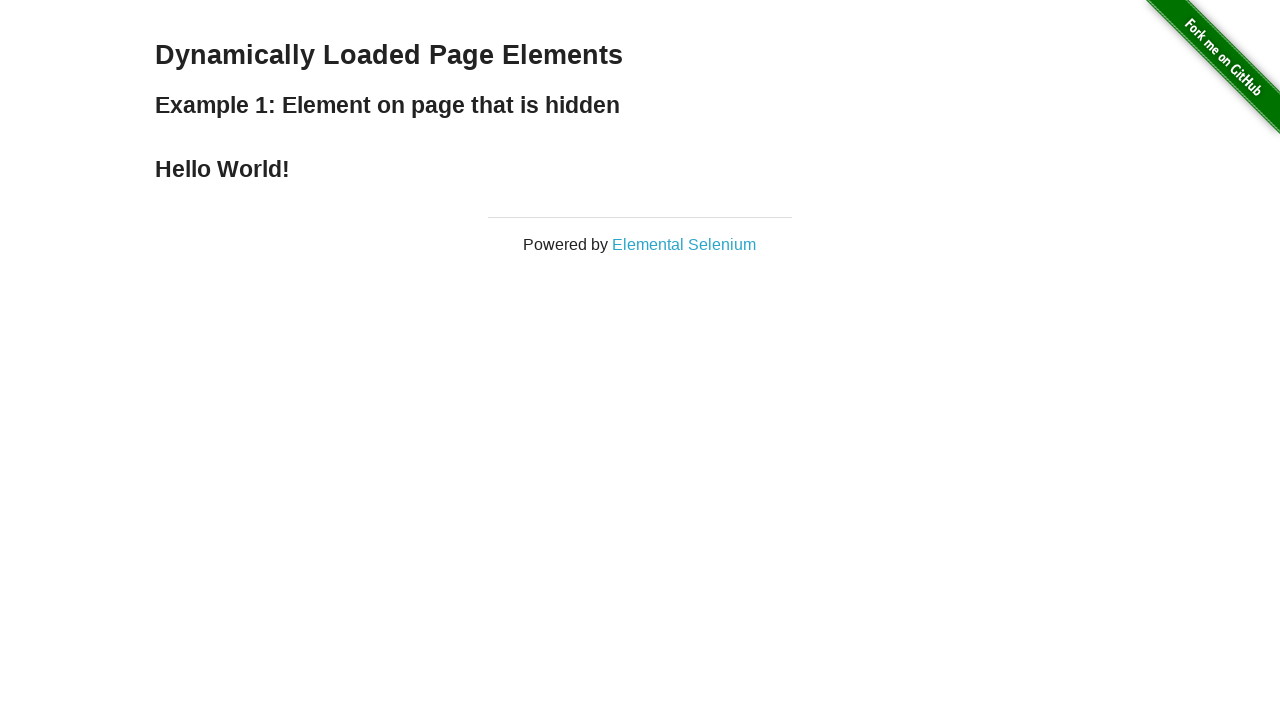